Tests file upload functionality by selecting a file and clicking the upload button on a file upload form

Starting URL: https://the-internet.herokuapp.com/upload

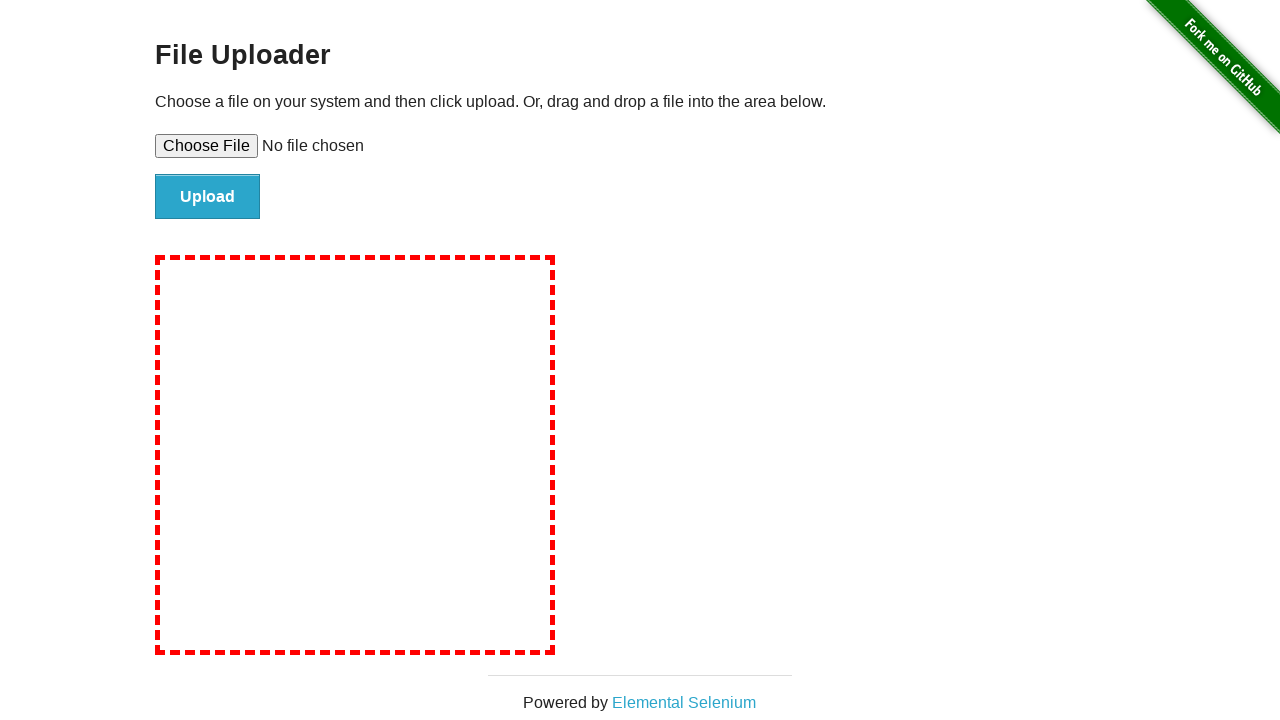

Selected test file for upload
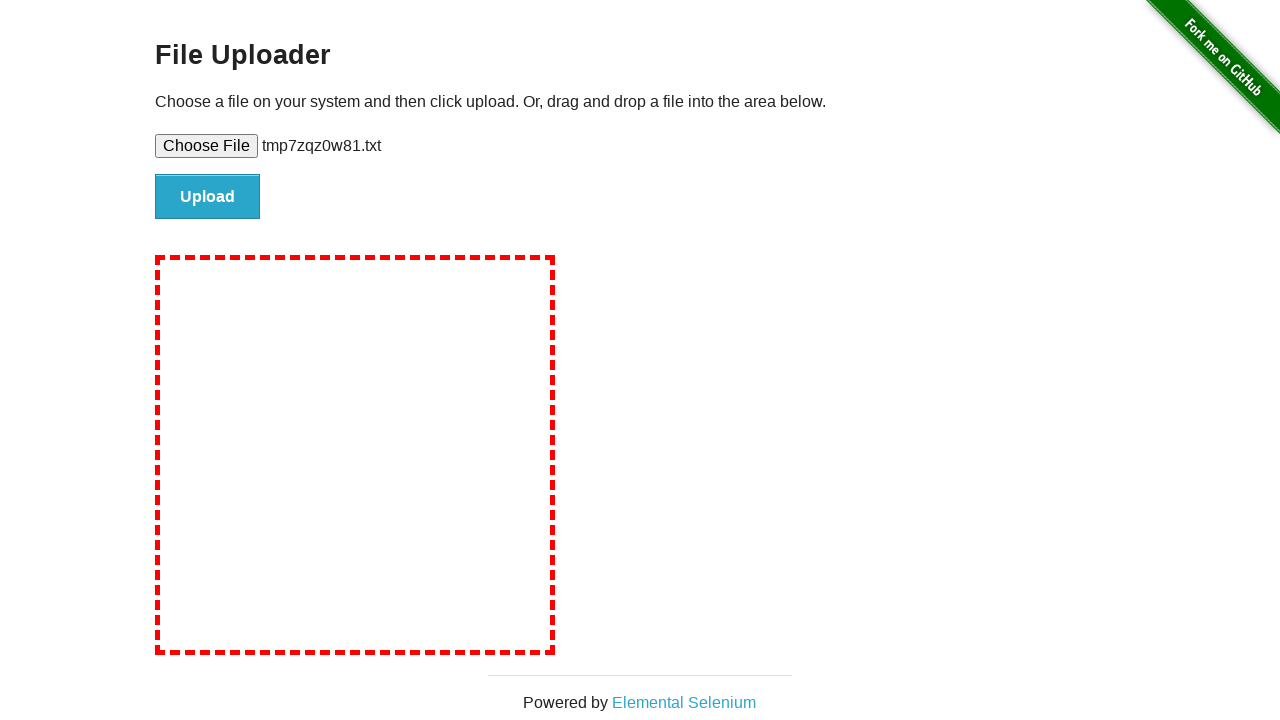

Clicked the upload button to submit file at (208, 197) on input#file-submit
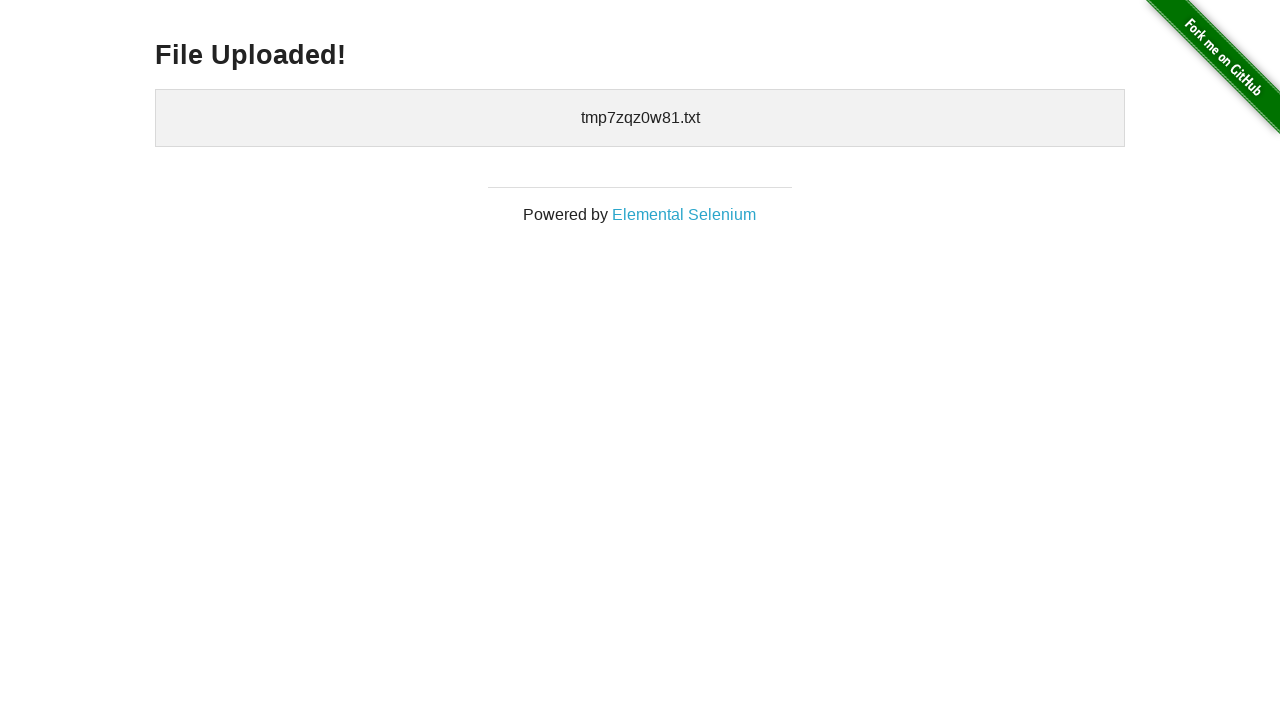

Upload completed and confirmation message appeared
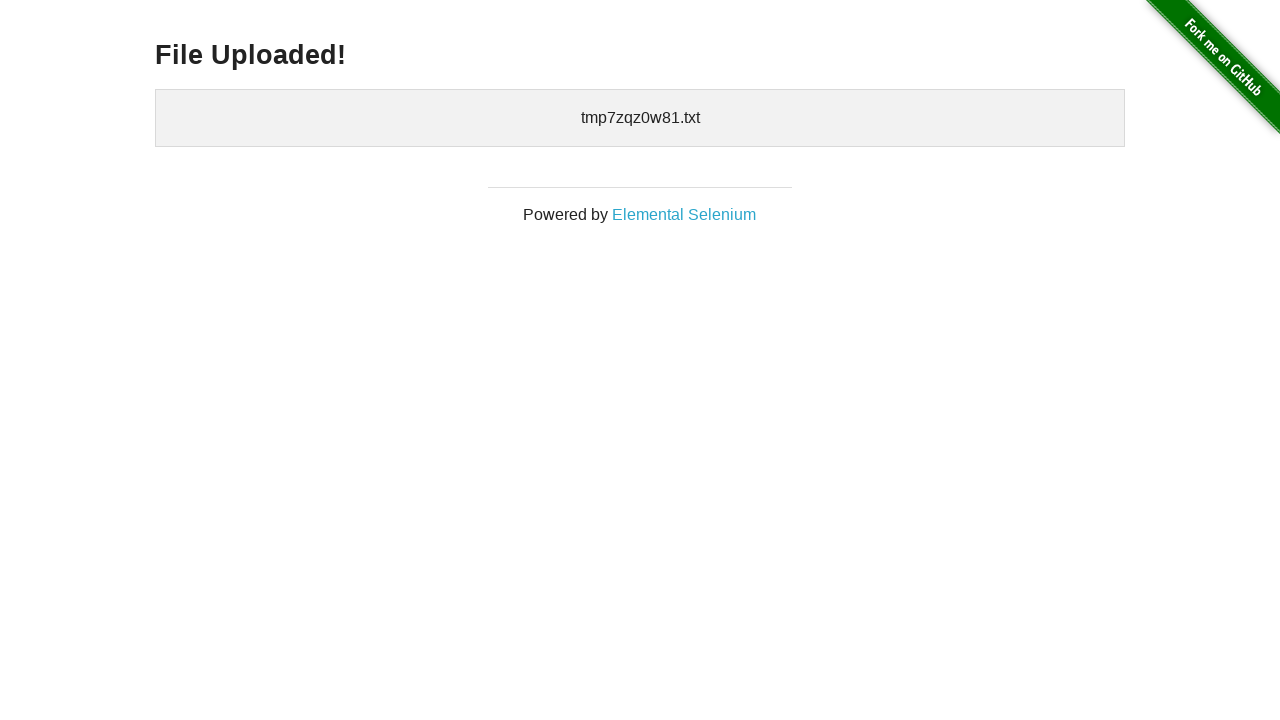

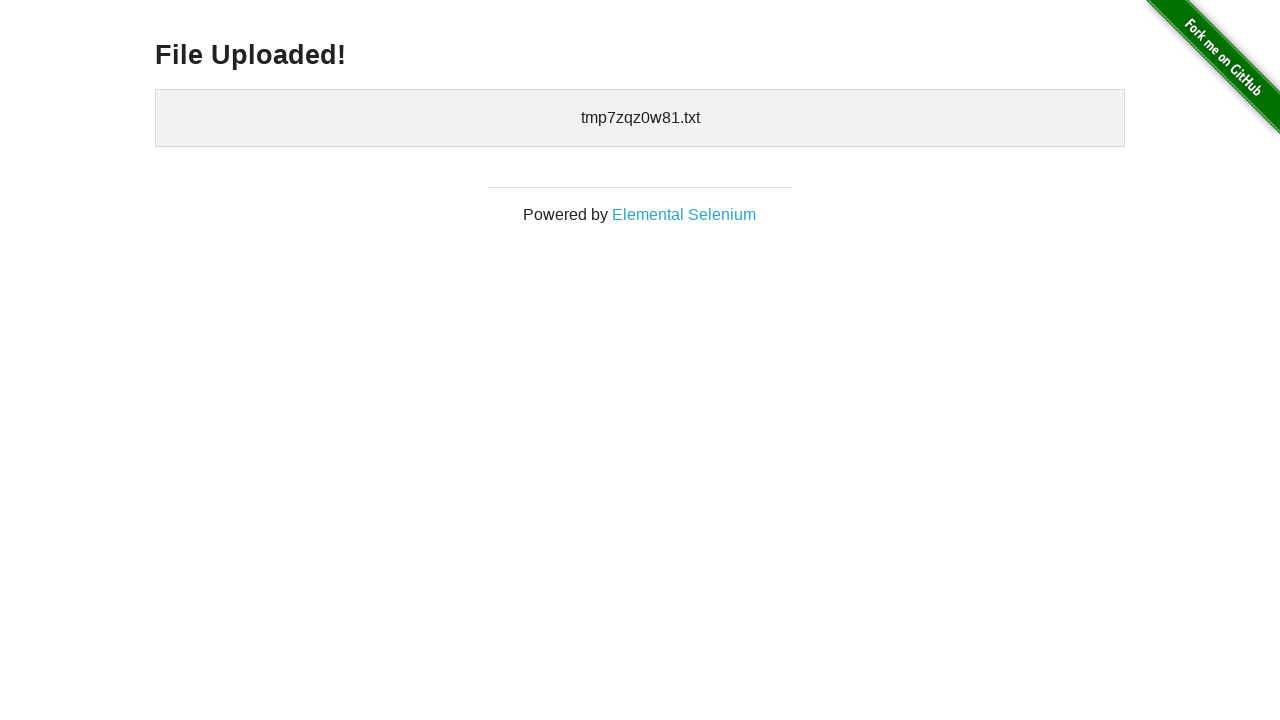